Solves a math problem by extracting a value from an element attribute, calculating the result, and submitting a form with checkboxes

Starting URL: https://suninjuly.github.io/get_attribute.html

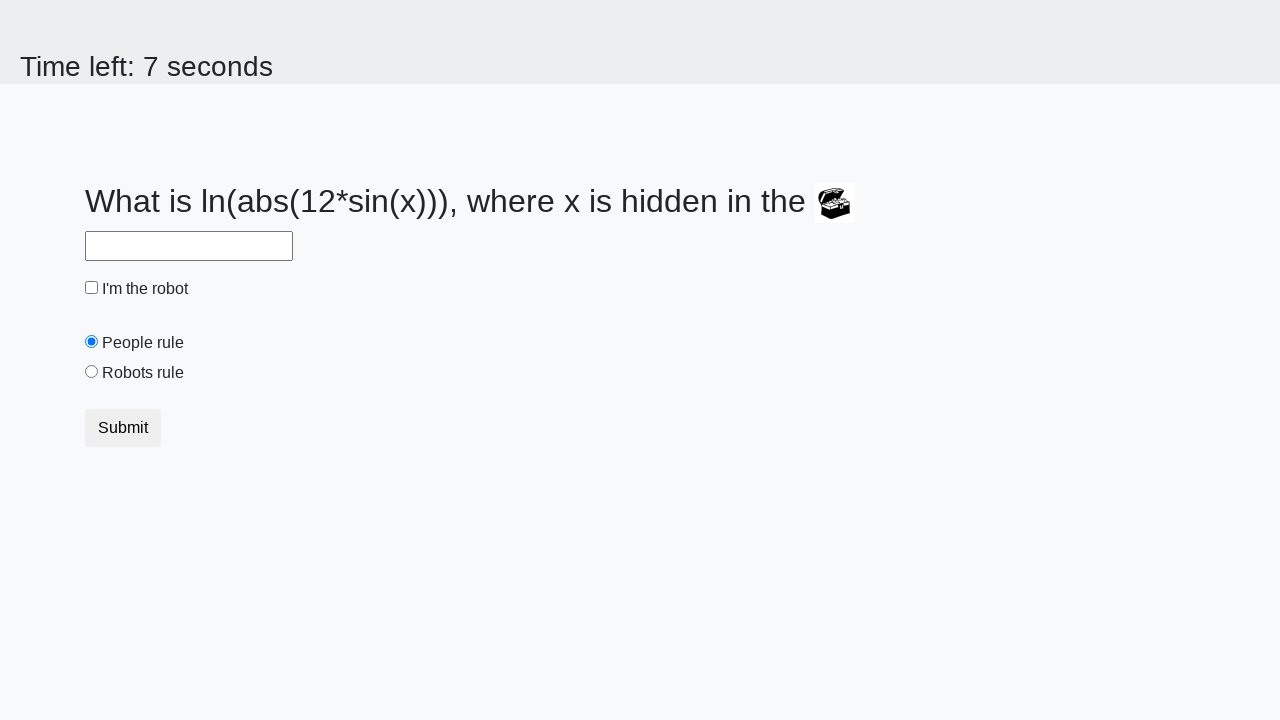

Extracted valuex attribute from treasure element
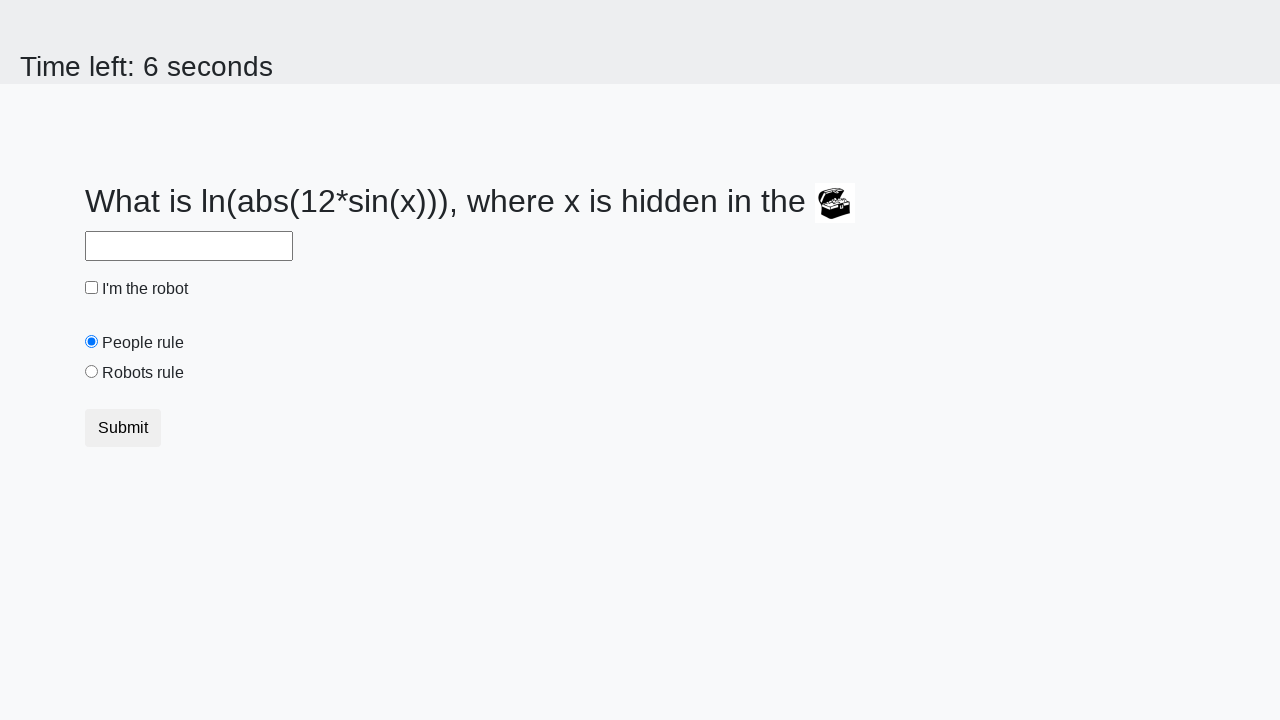

Calculated math result using formula: log(abs(12*sin(x)))
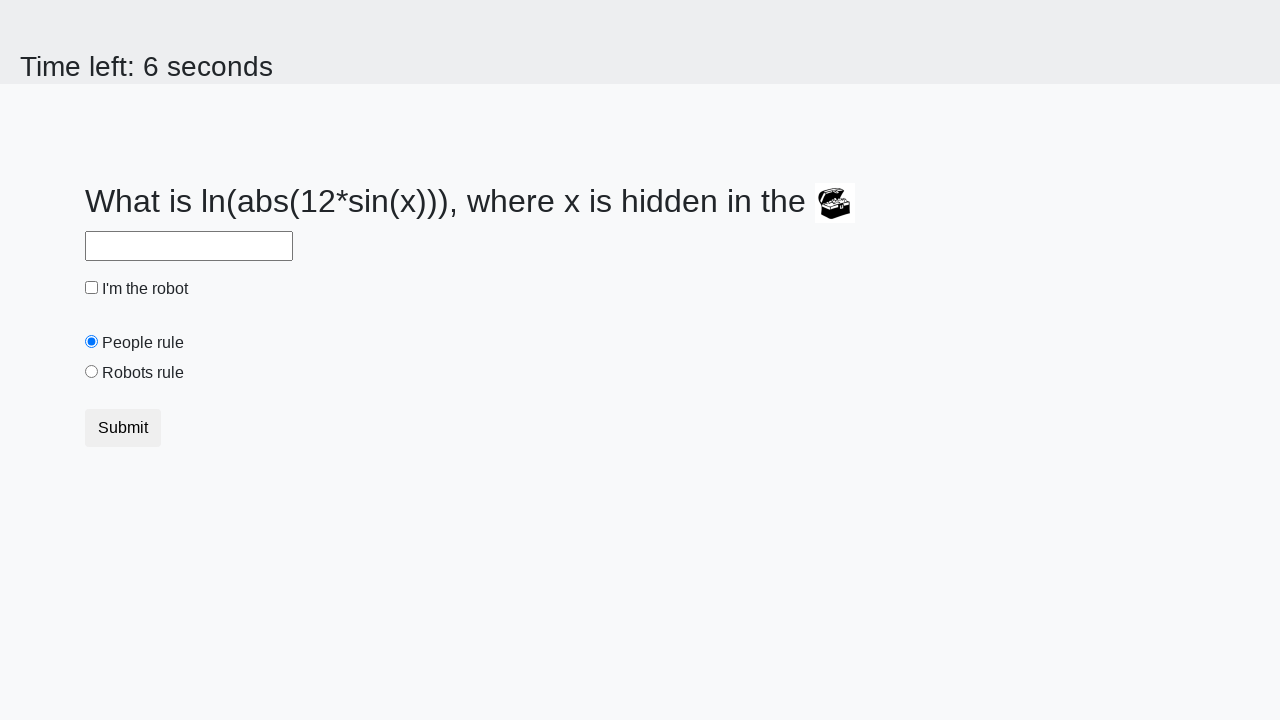

Filled answer field with calculated result on #answer
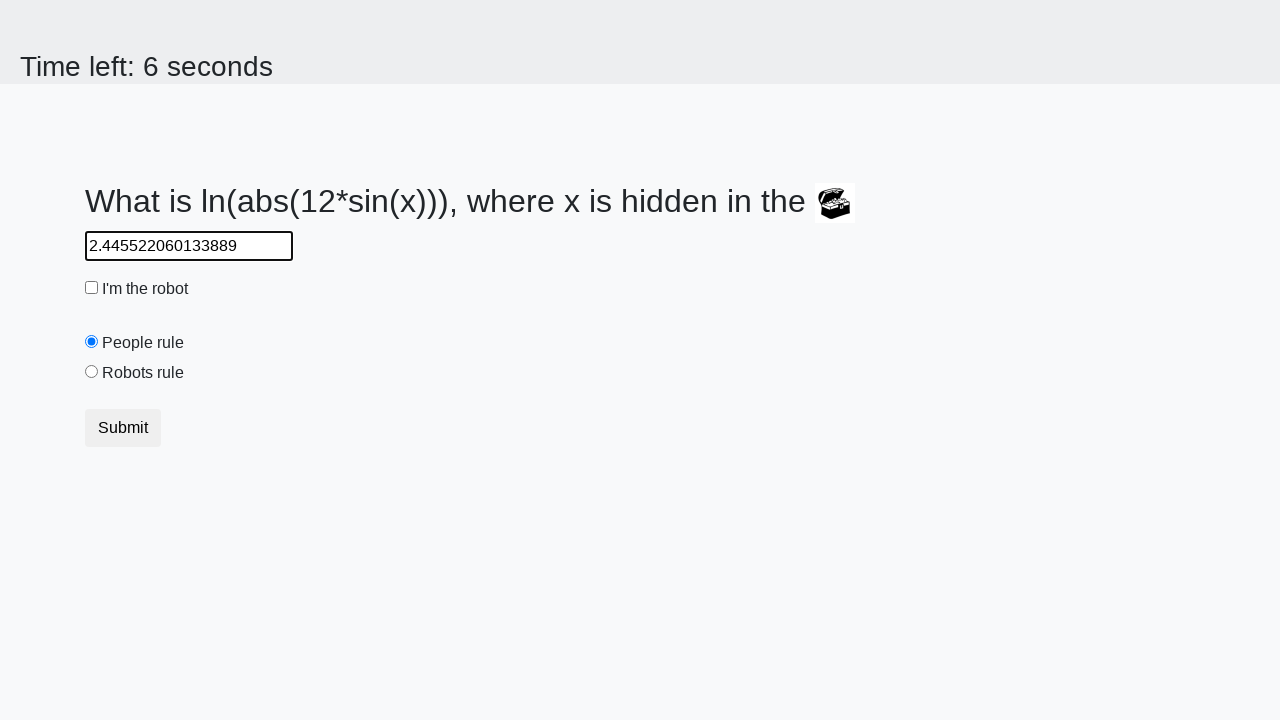

Clicked robot checkbox at (92, 288) on #robotCheckbox
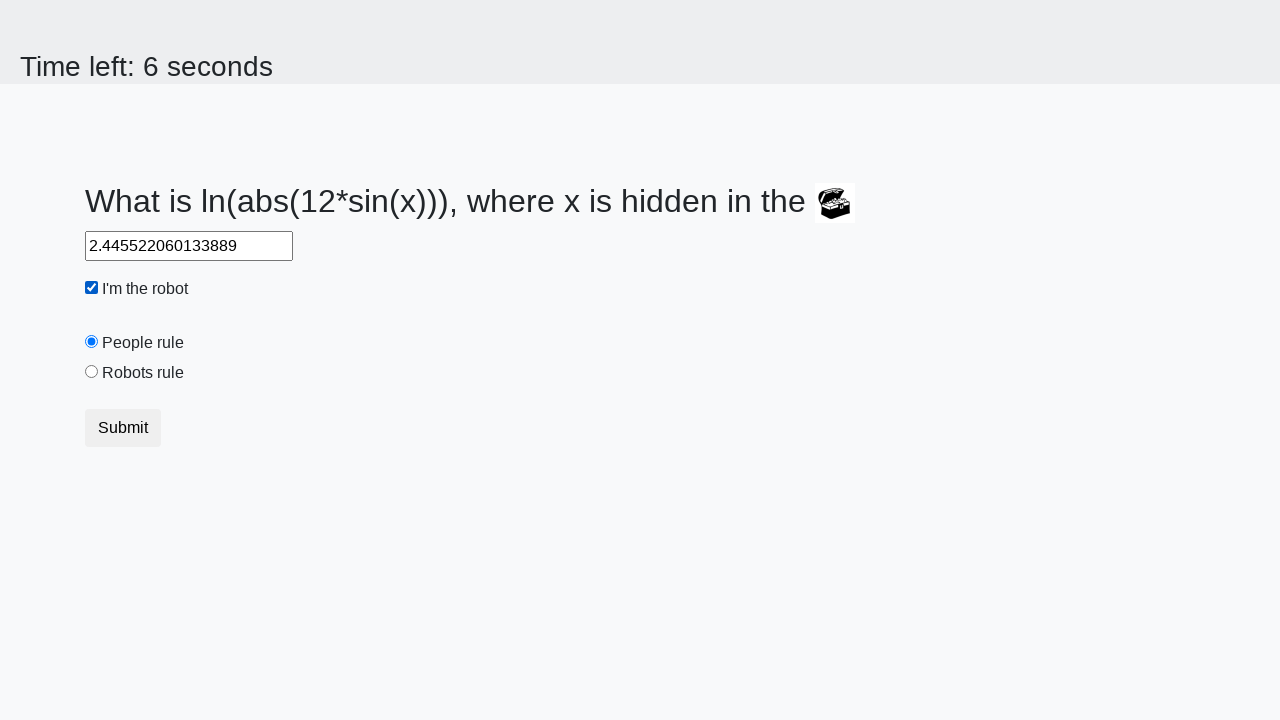

Clicked robots rule radio button at (92, 372) on #robotsRule
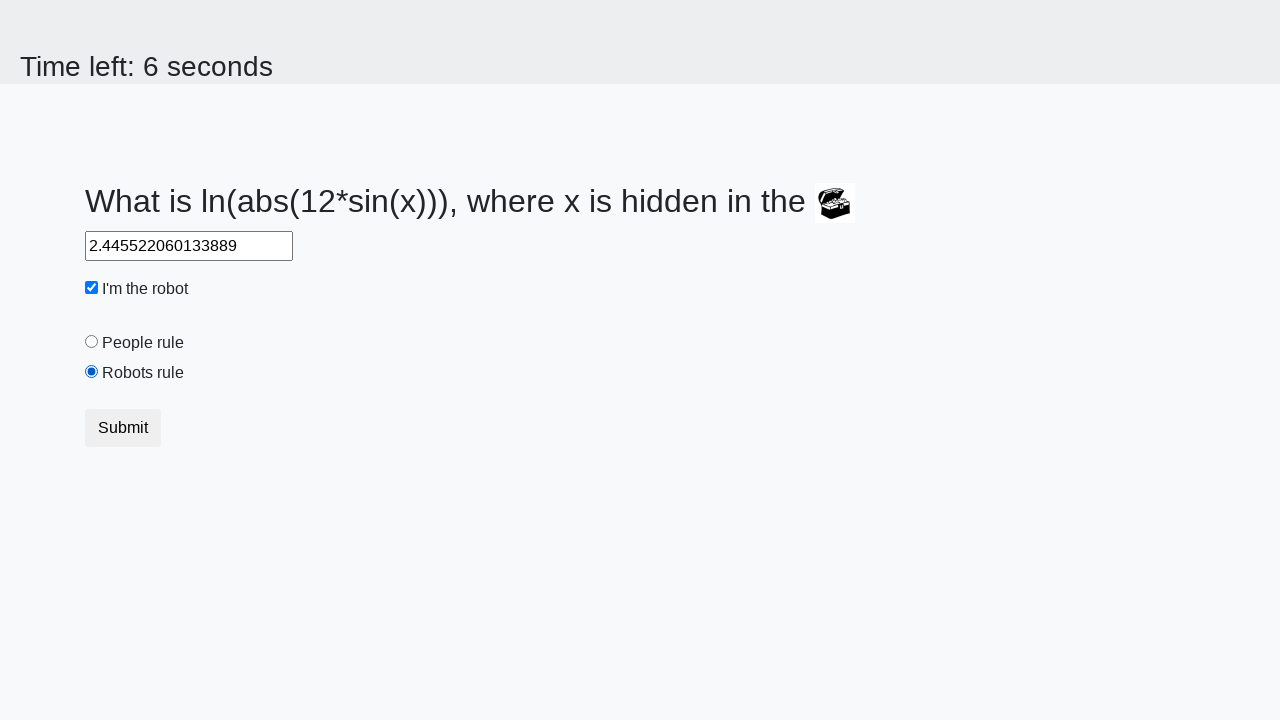

Clicked submit button to submit form at (123, 428) on .btn
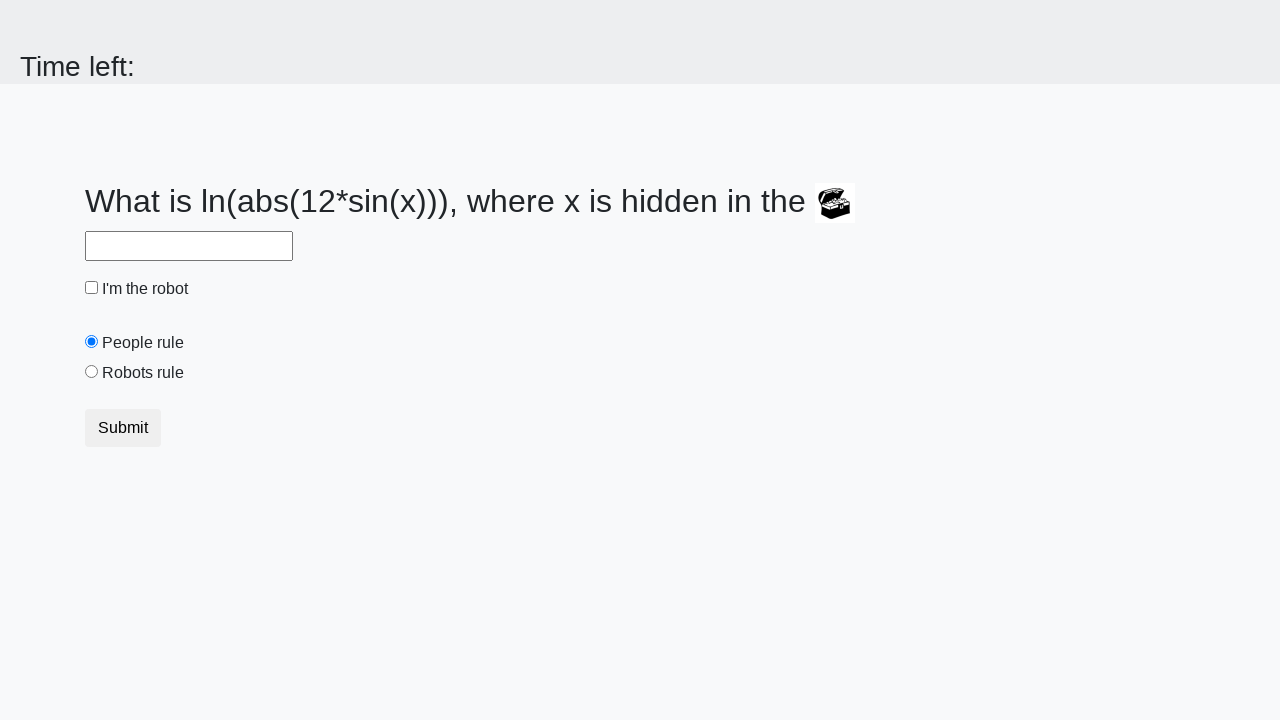

Waited 5 seconds for result page to load
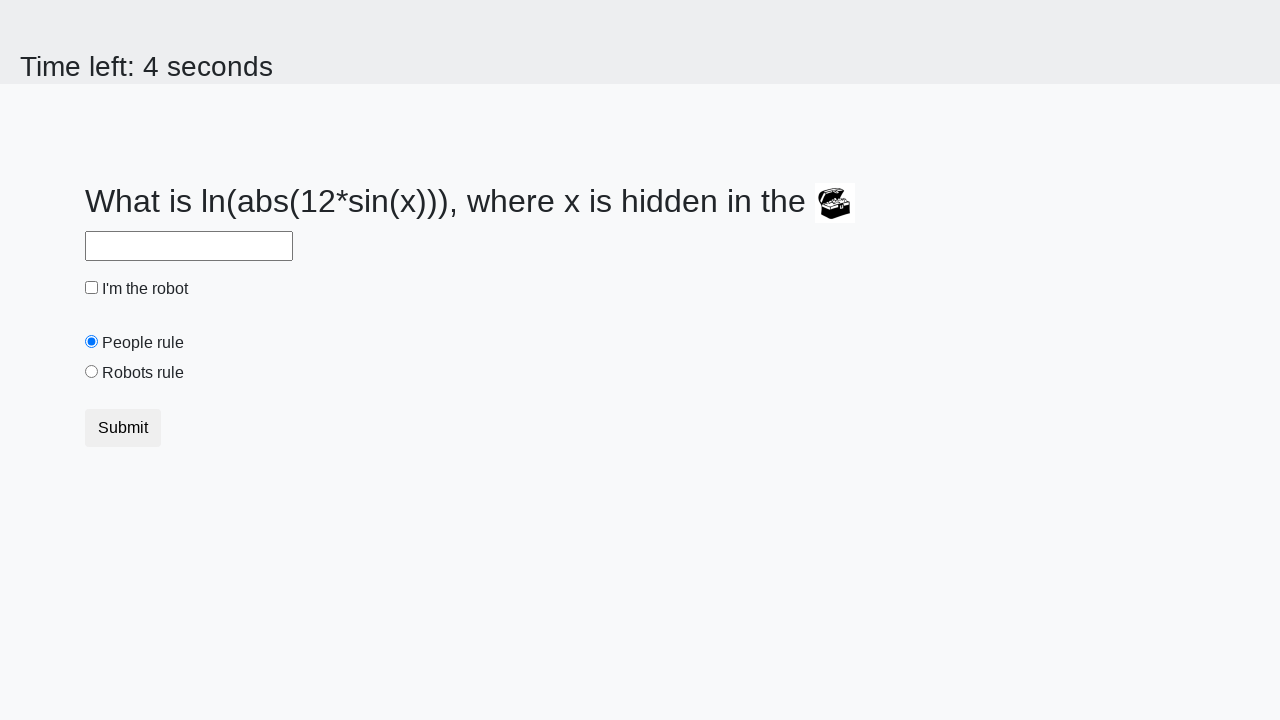

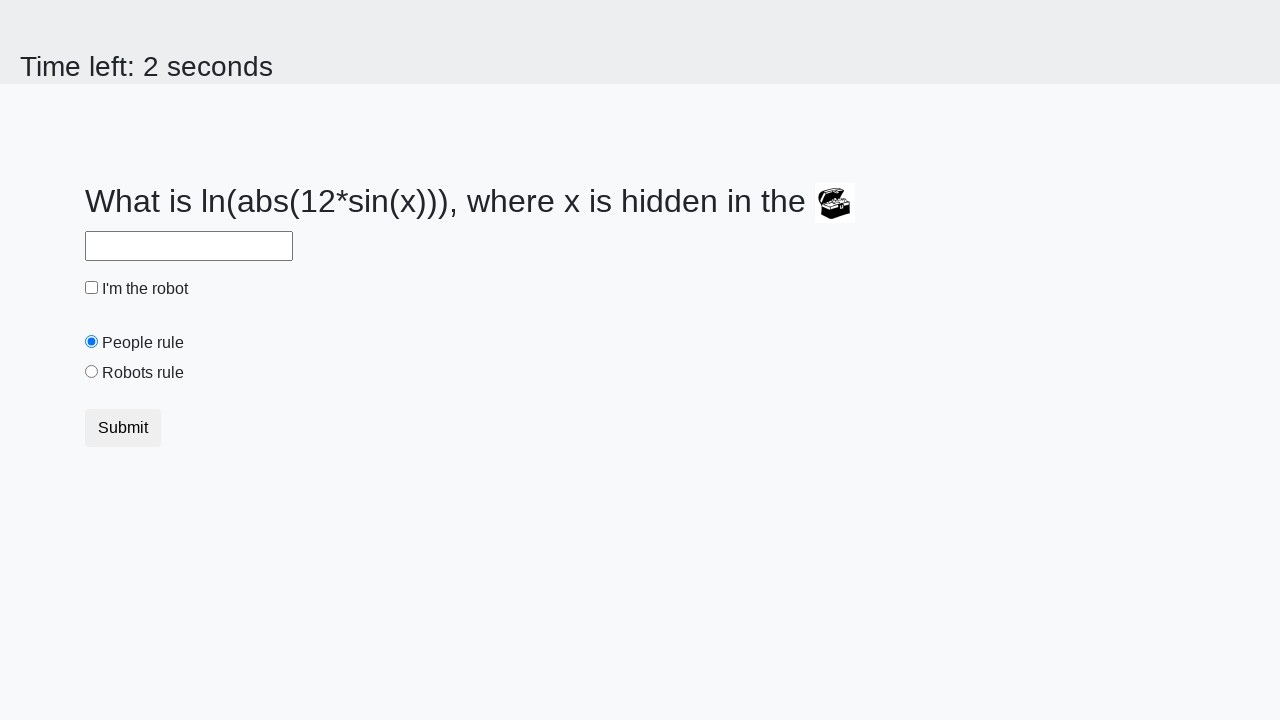